Tests checkbox functionality by verifying default states and toggling checkboxes to confirm selection changes

Starting URL: https://practice.cydeo.com/checkboxes

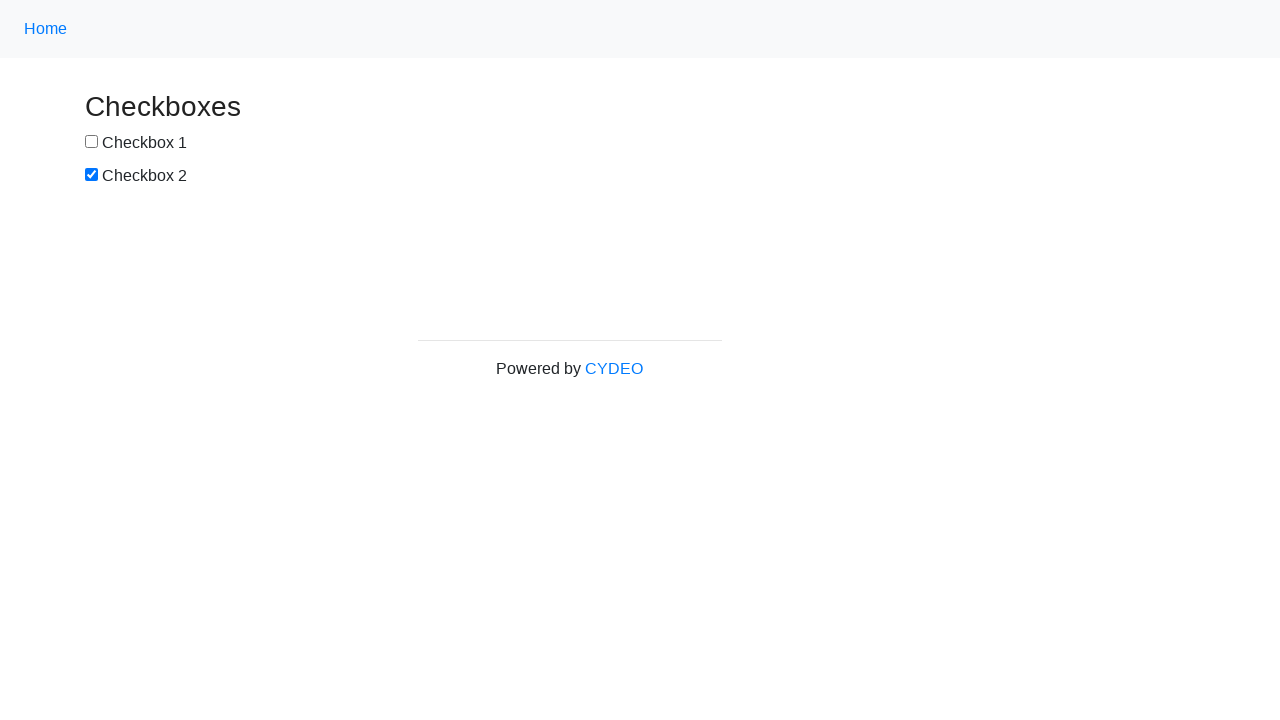

Verified checkbox 1 is not selected by default
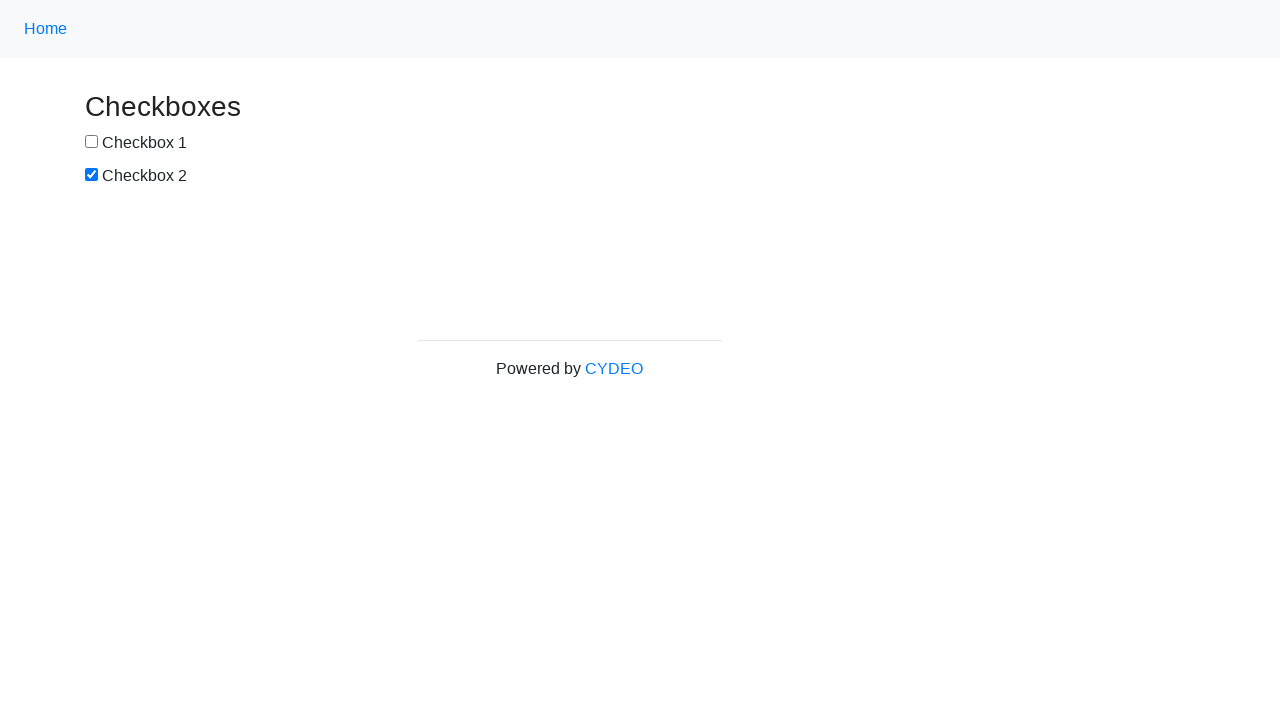

Verified checkbox 2 is selected by default
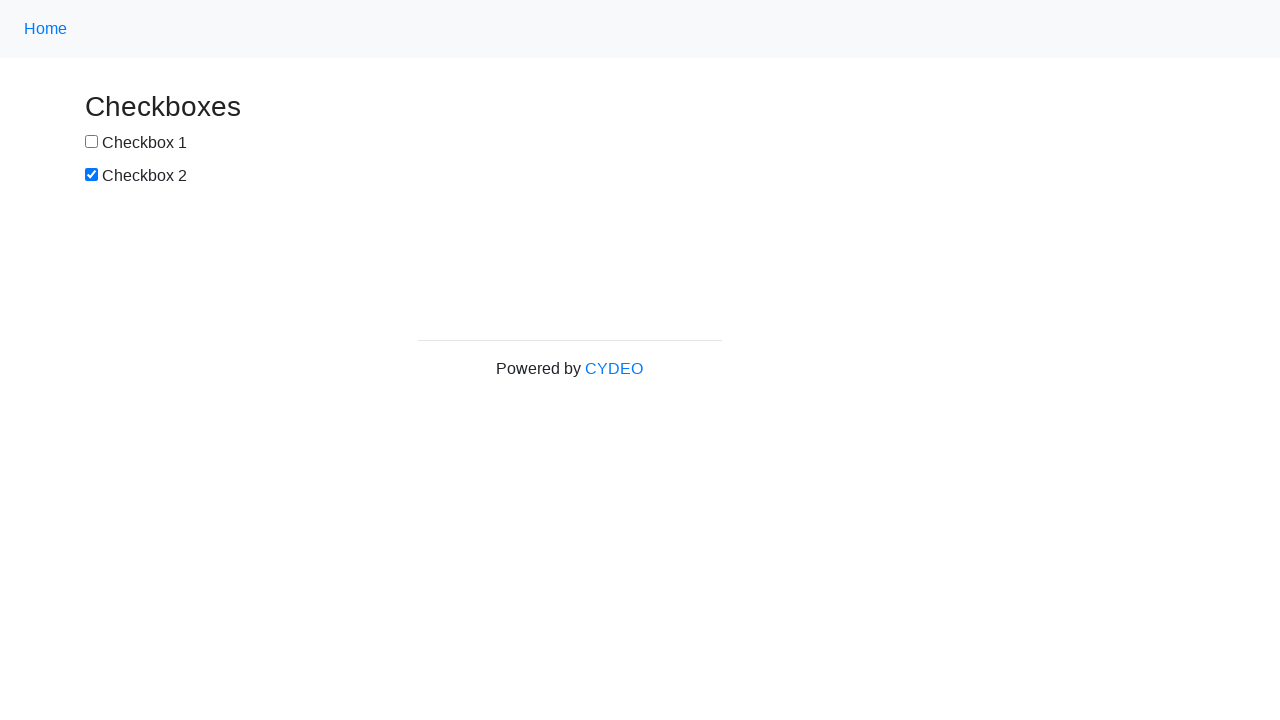

Clicked checkbox 1 to select it at (92, 142) on input[name='checkbox1']
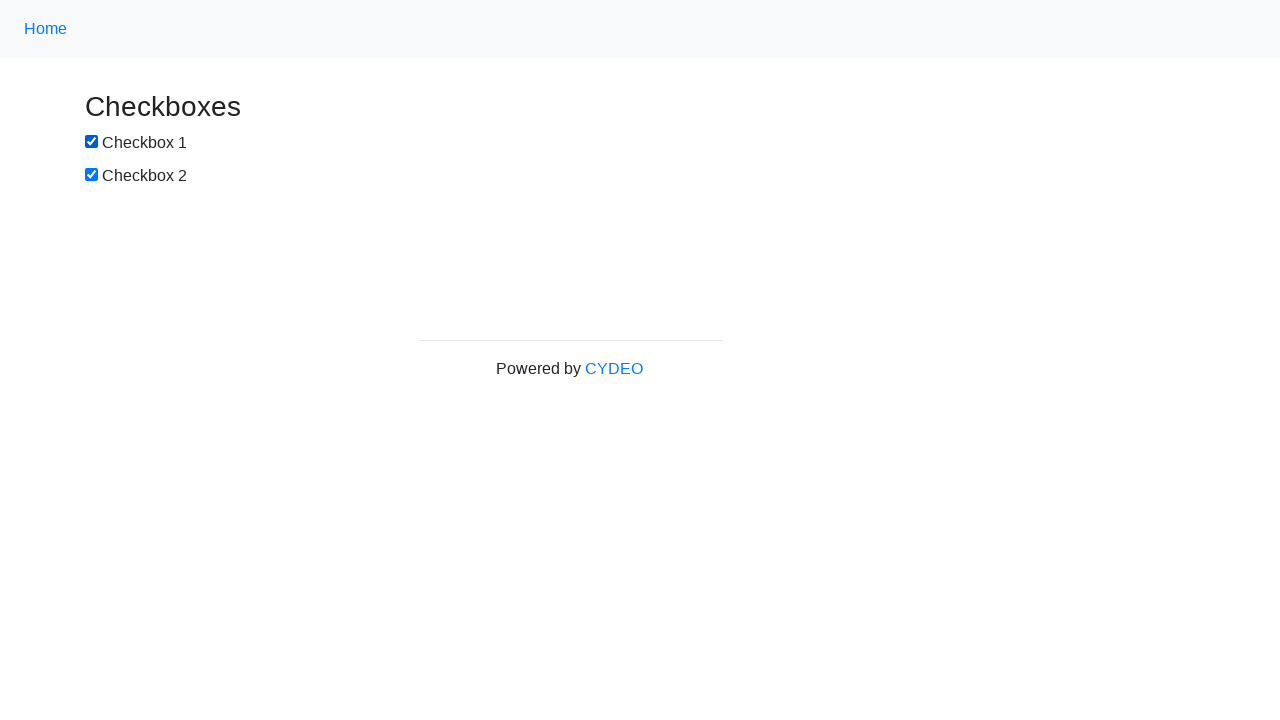

Clicked checkbox 2 to deselect it at (92, 175) on input[name='checkbox2']
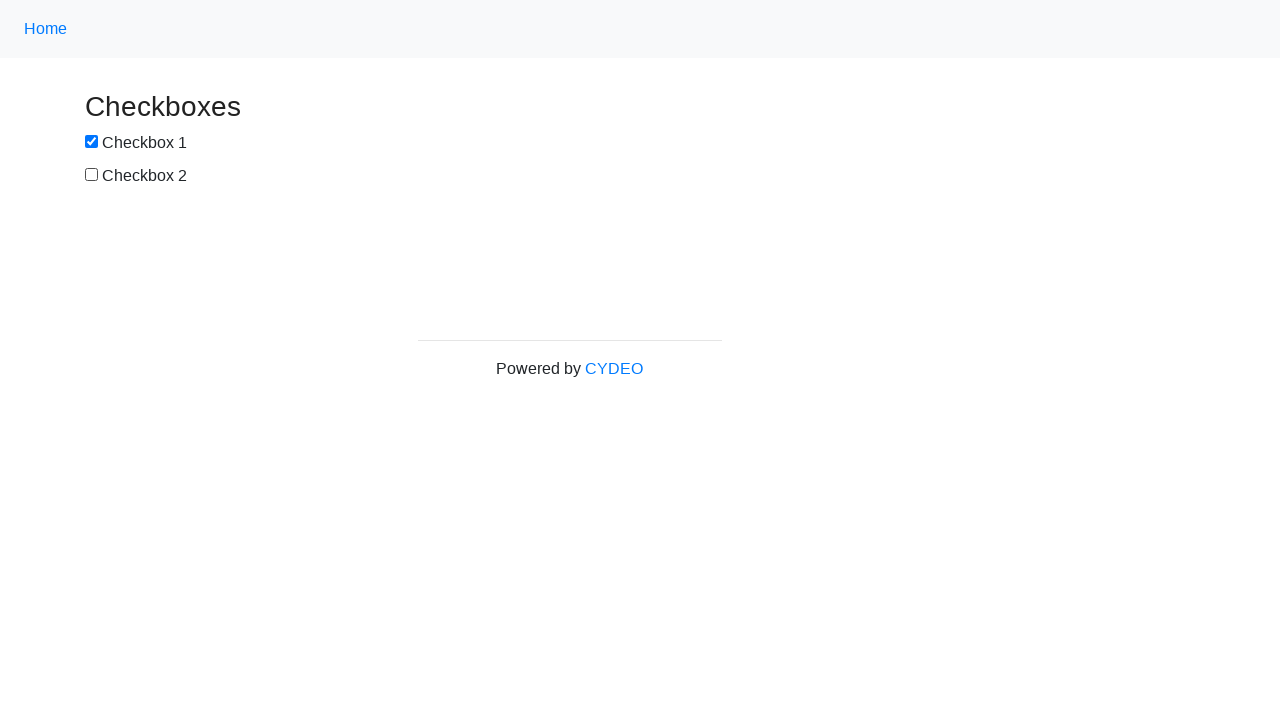

Verified checkbox 1 is now selected
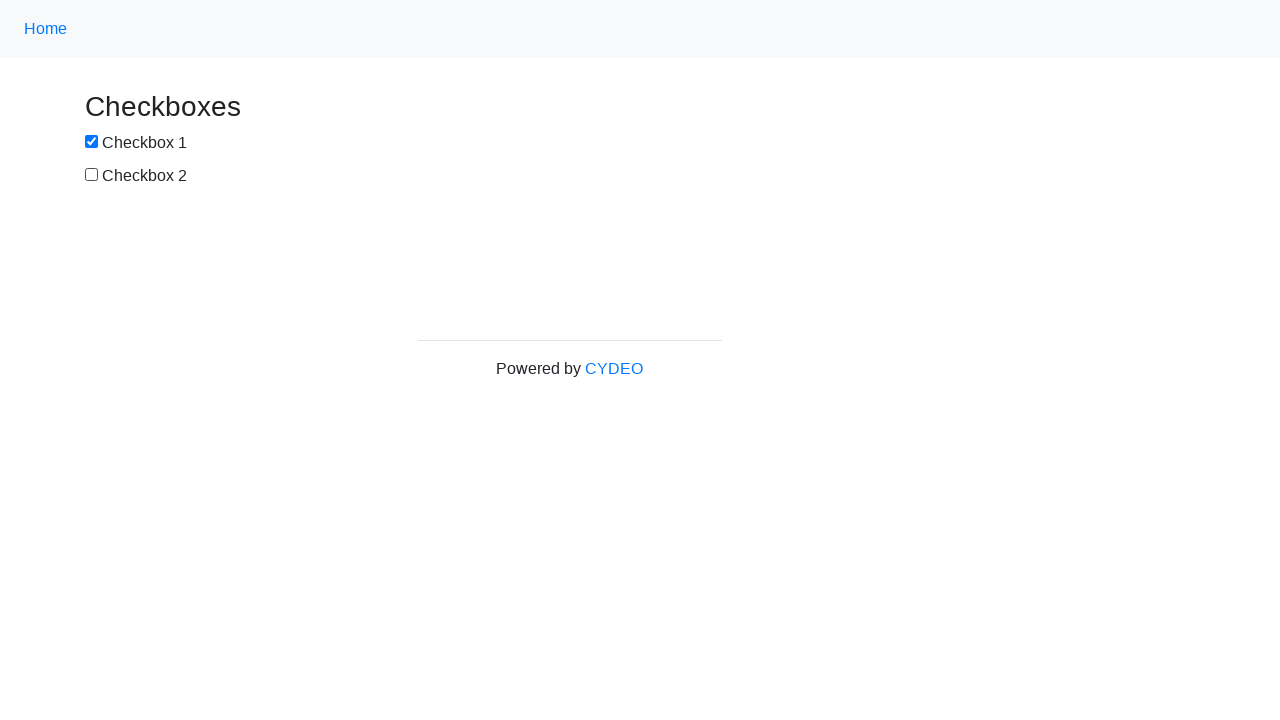

Verified checkbox 2 is now deselected
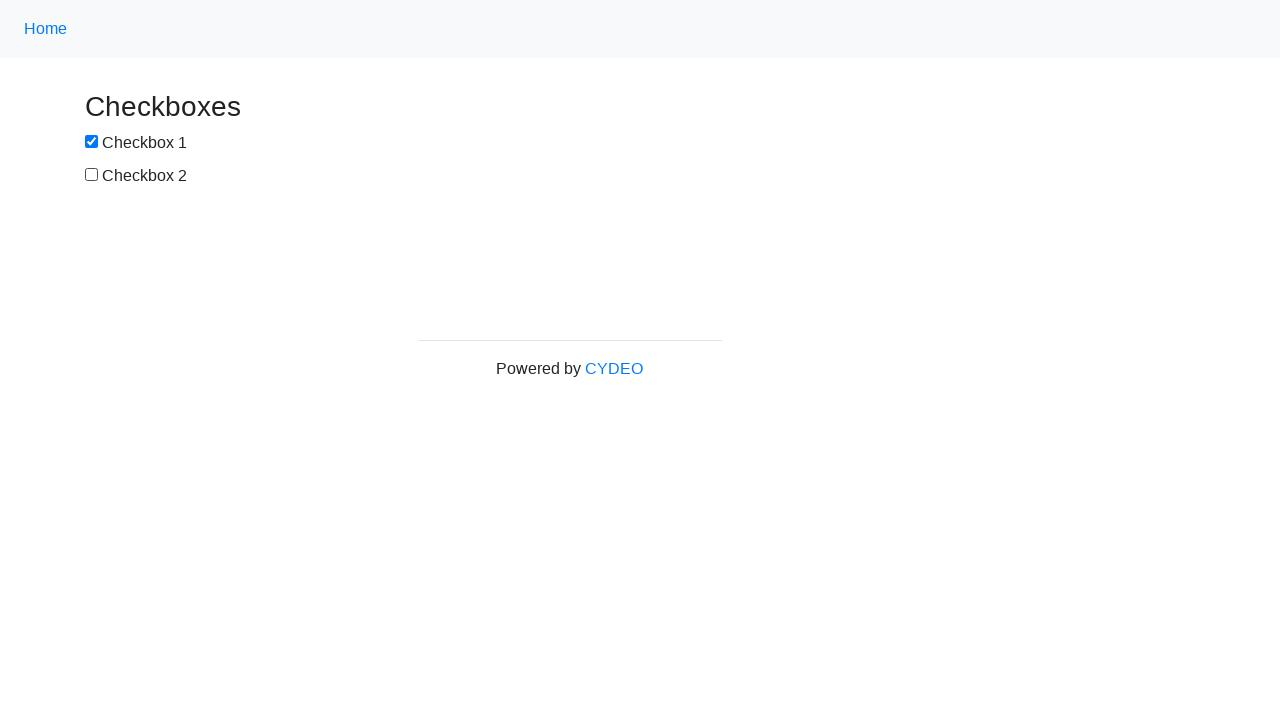

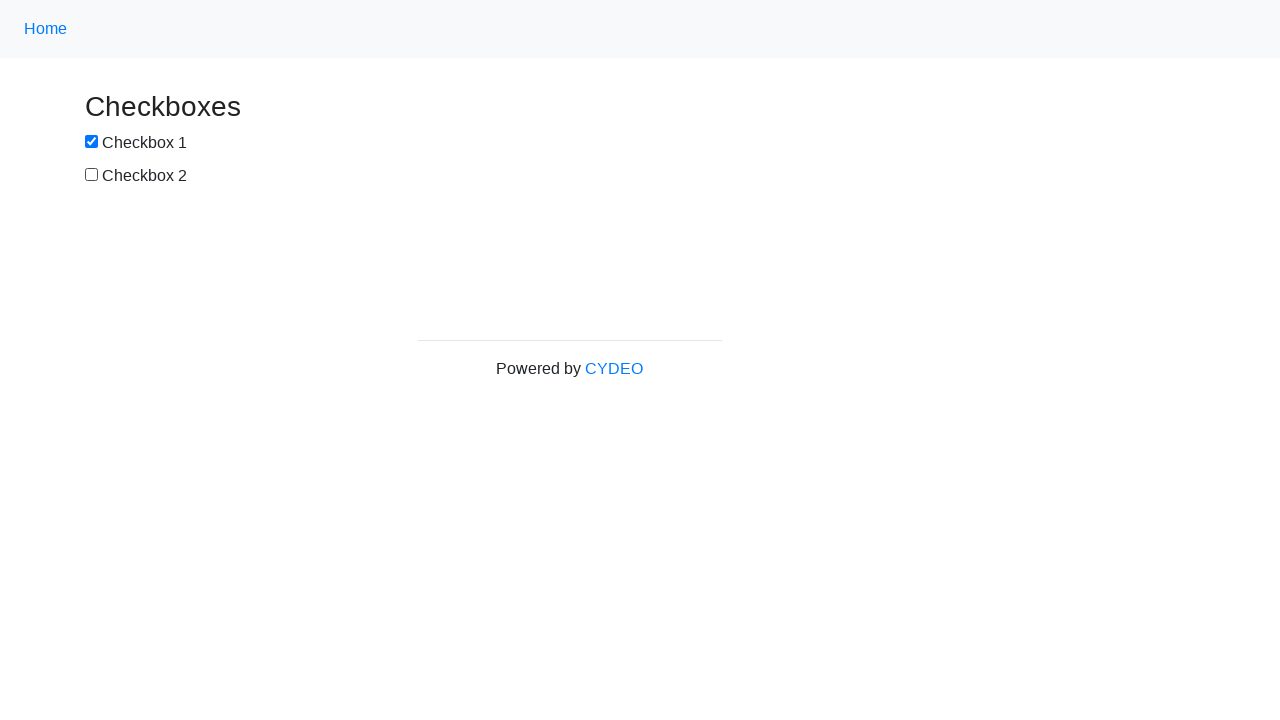